Verifies that the element with class 'unbelievable' does not contain incorrect text values

Starting URL: https://kristinek.github.io/site/examples/locators

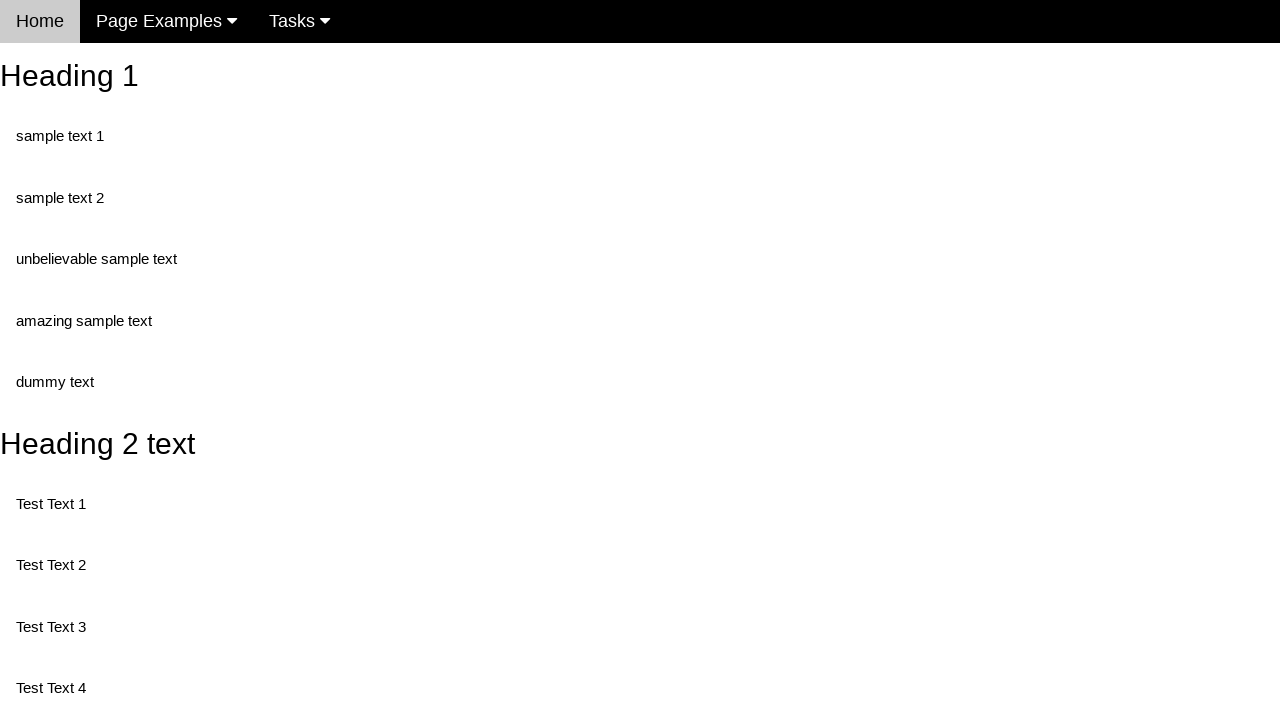

Navigated to locators example page
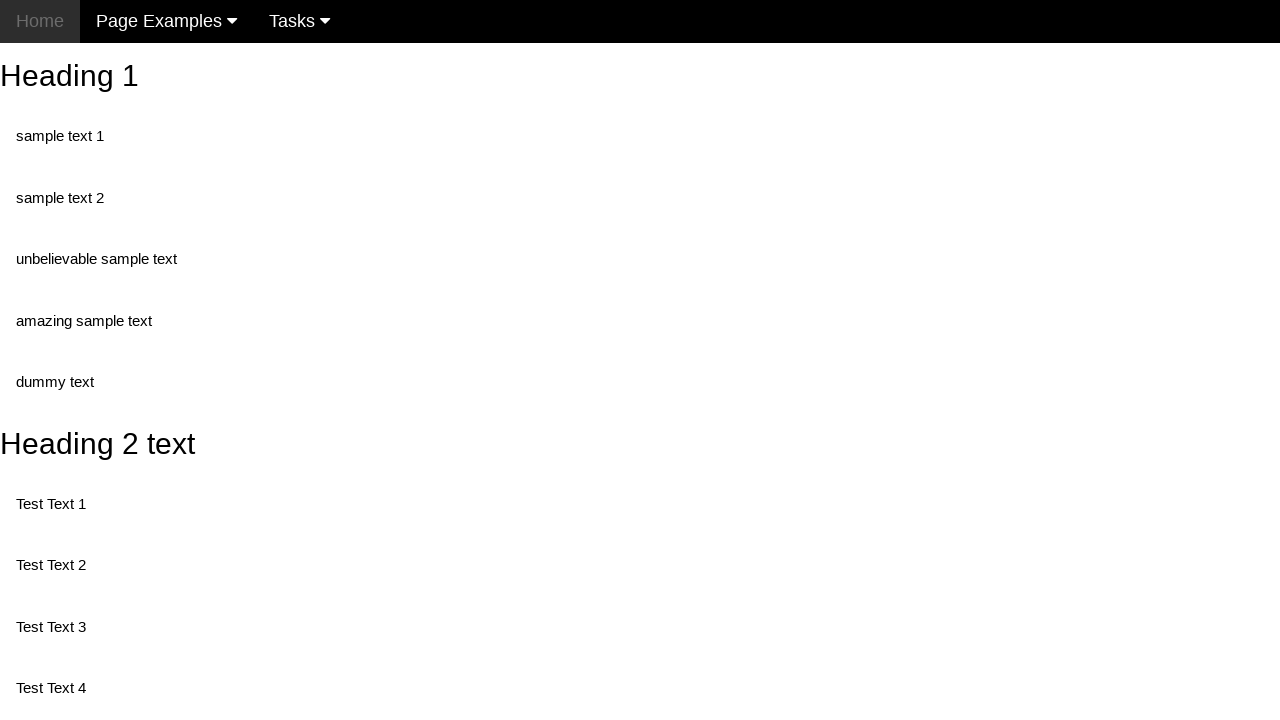

Located element with class 'unbelievable'
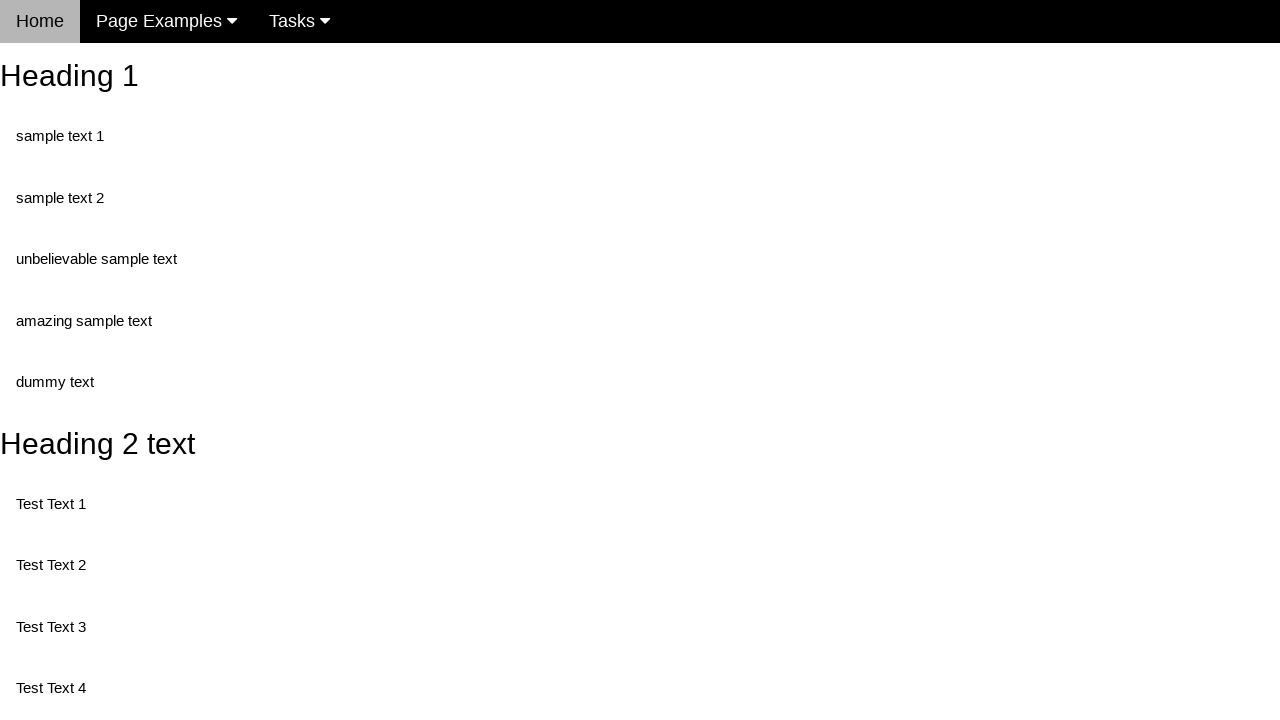

Waited for unbelievable element to be visible
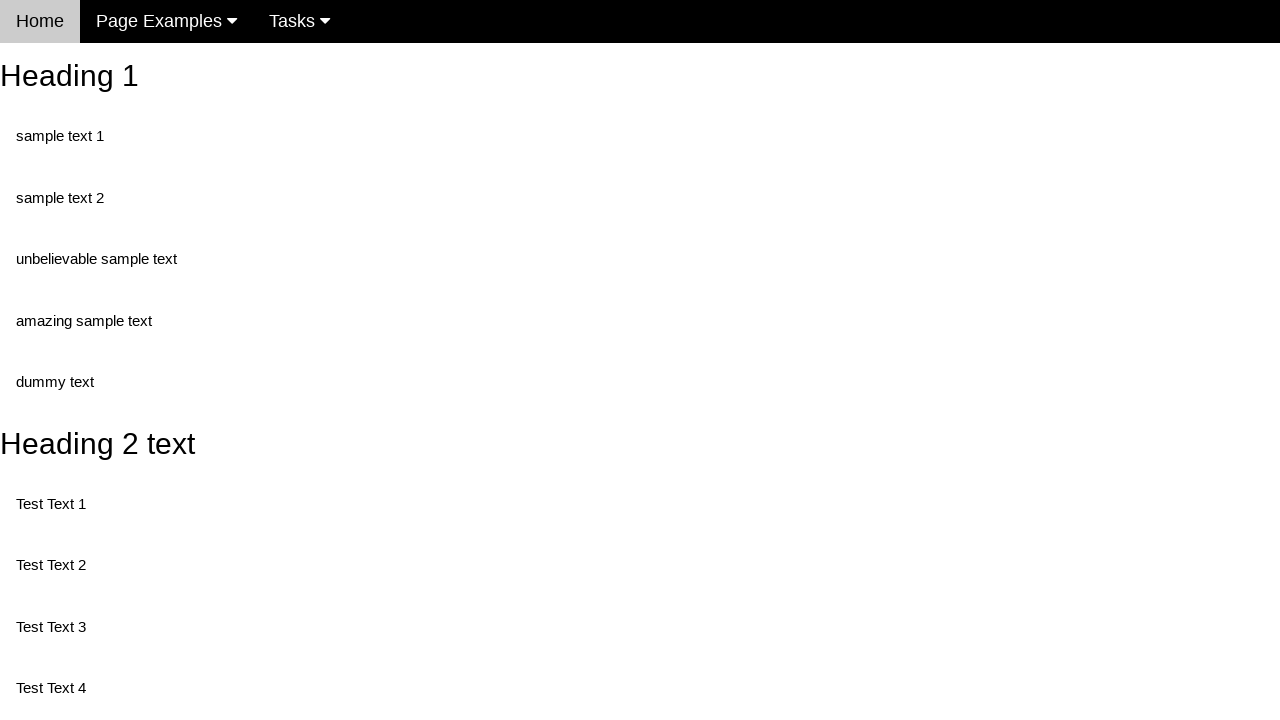

Retrieved text content from unbelievable element
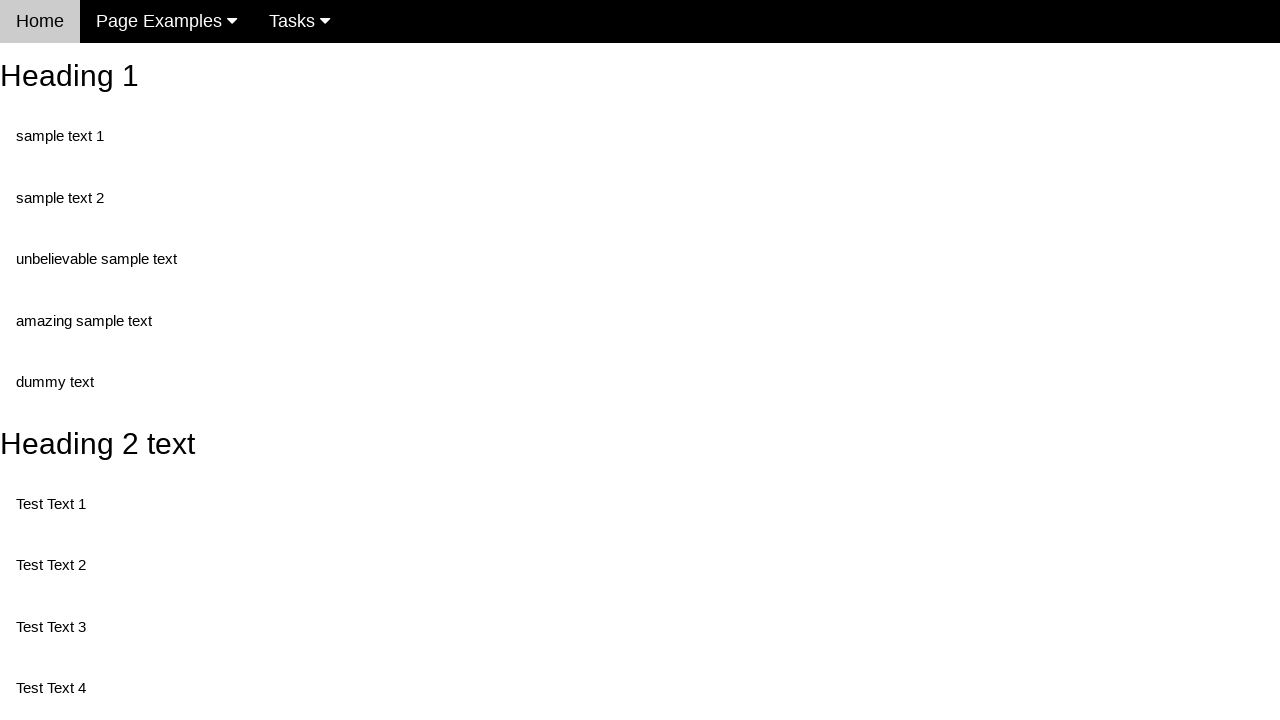

Asserted that element text equals 'unbelievable sample text'
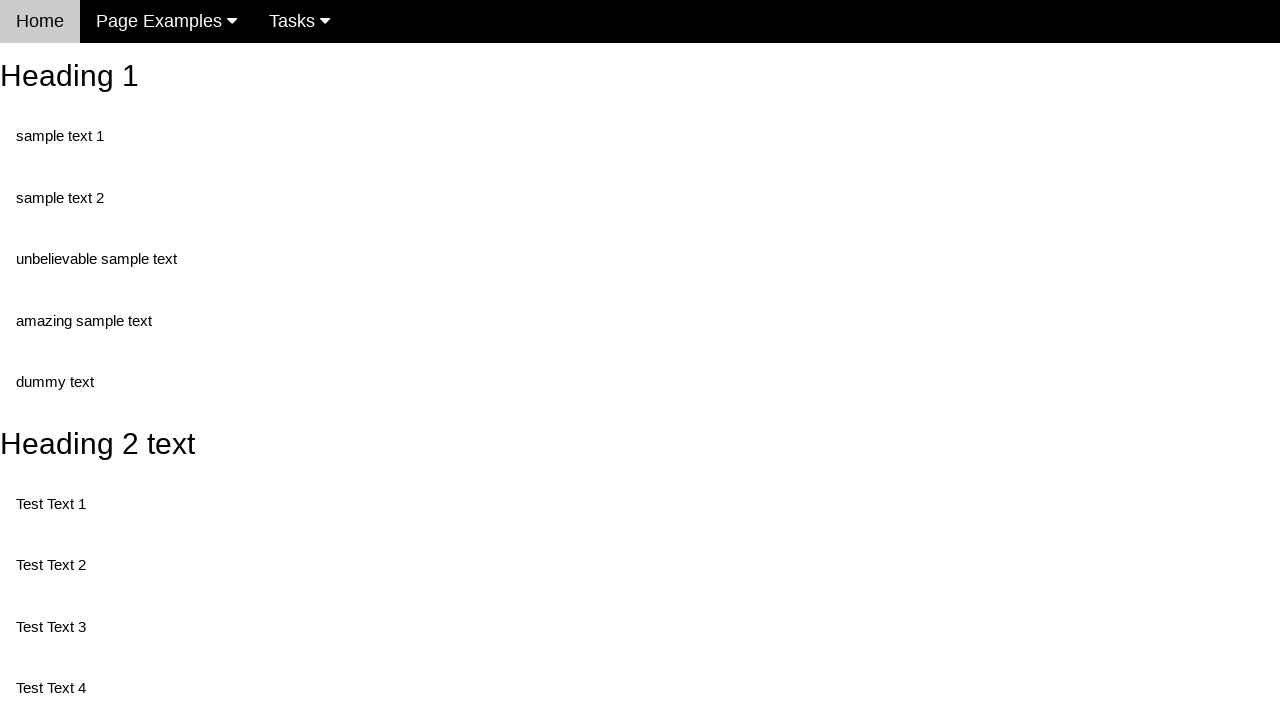

Asserted that element text does not equal 'wrong text'
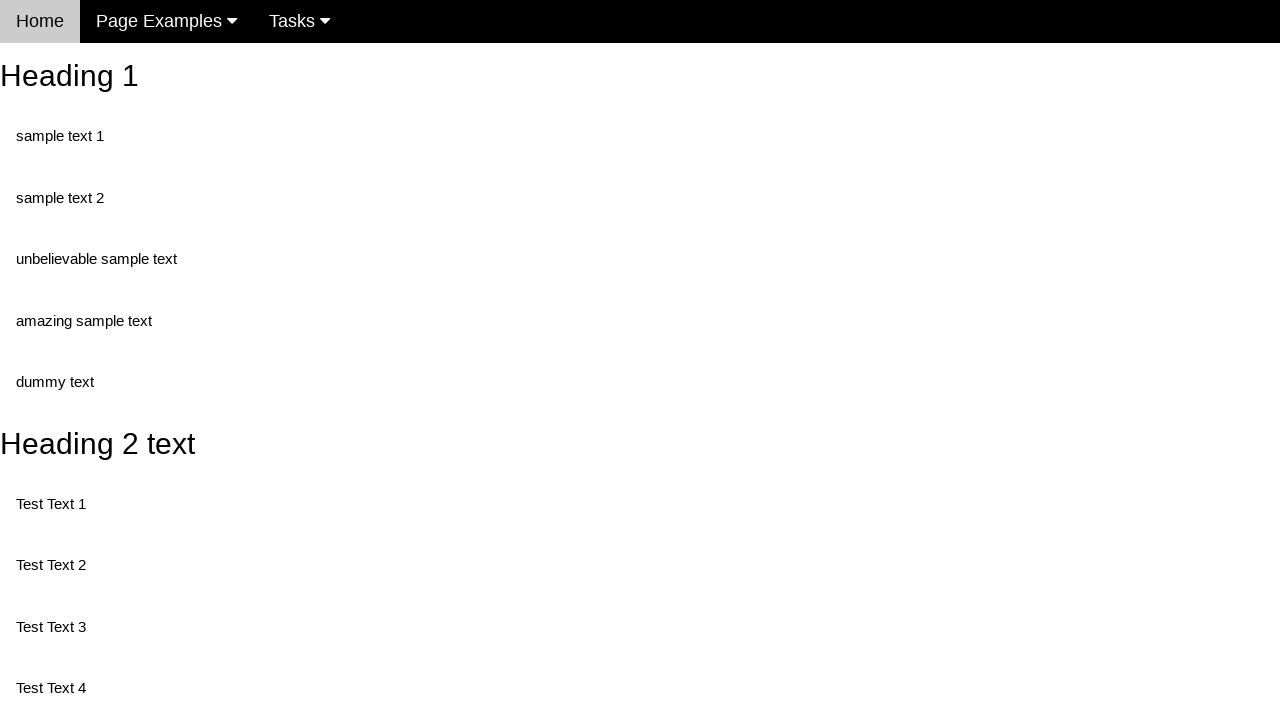

Asserted that 'wrong text' is not contained in element text
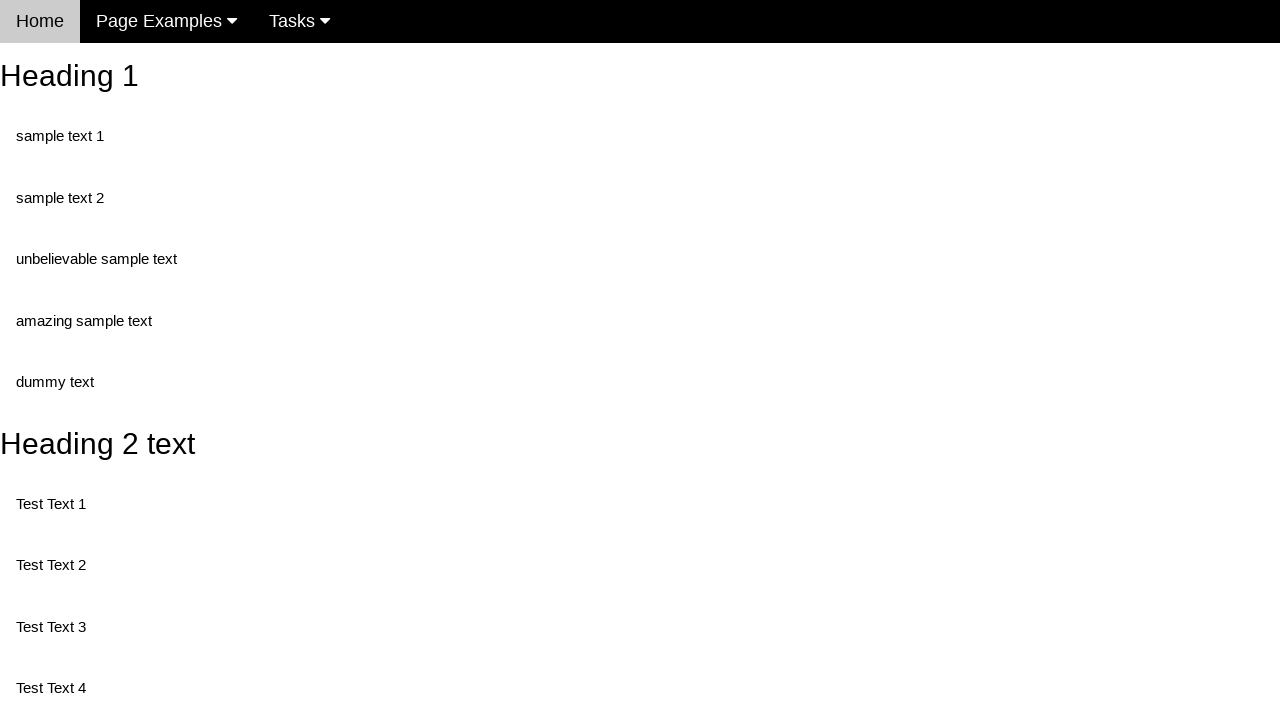

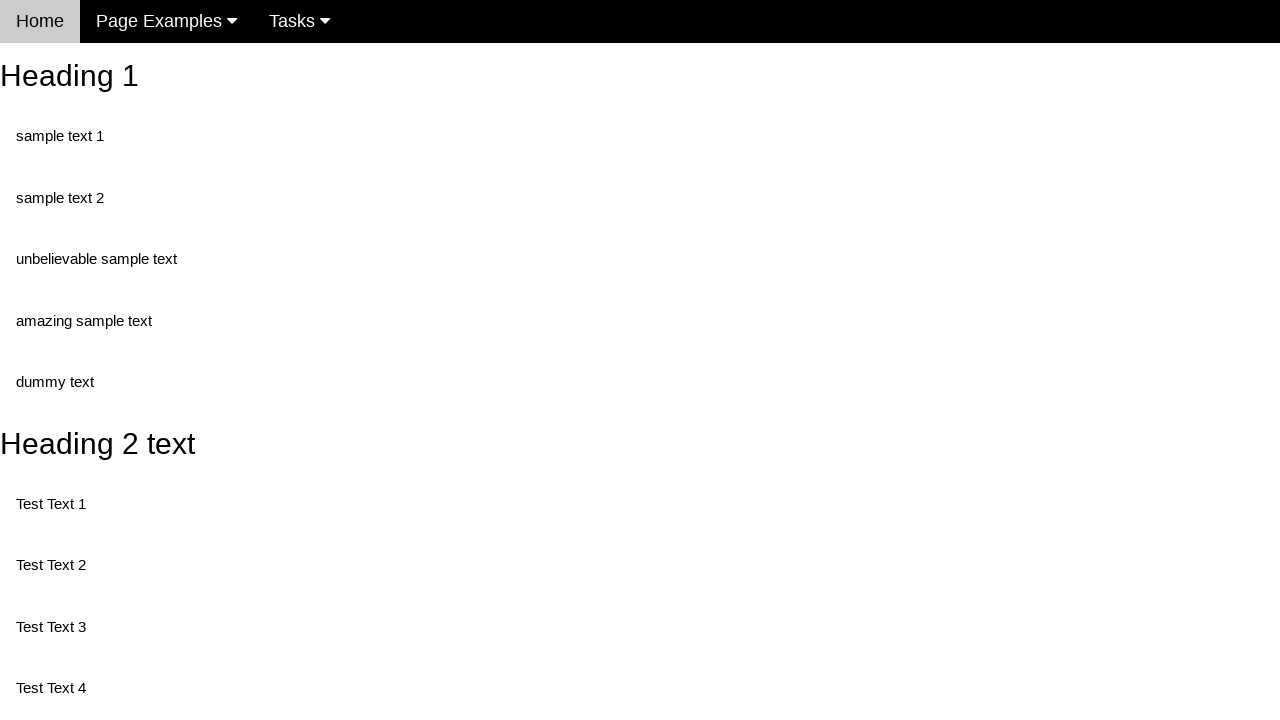